Tests unmarking todo items as complete by unchecking their checkboxes

Starting URL: https://demo.playwright.dev/todomvc

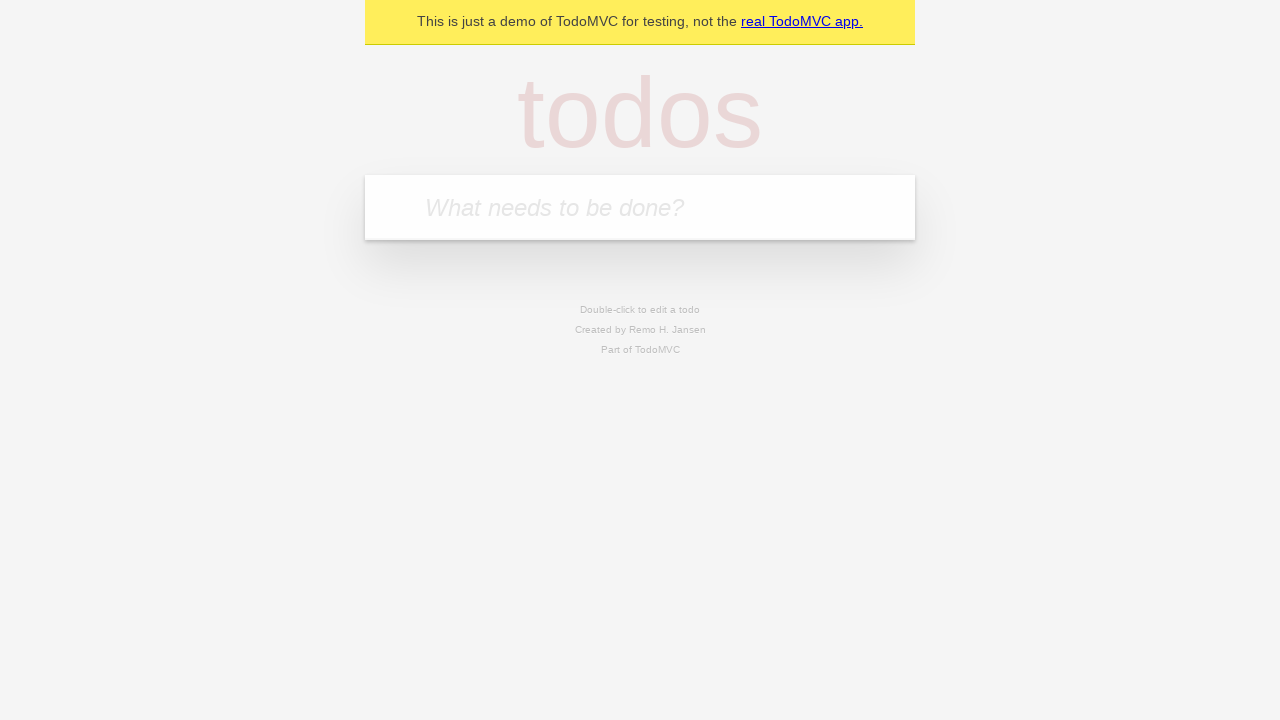

Filled todo input with 'watch monty python' on internal:attr=[placeholder="What needs to be done?"i]
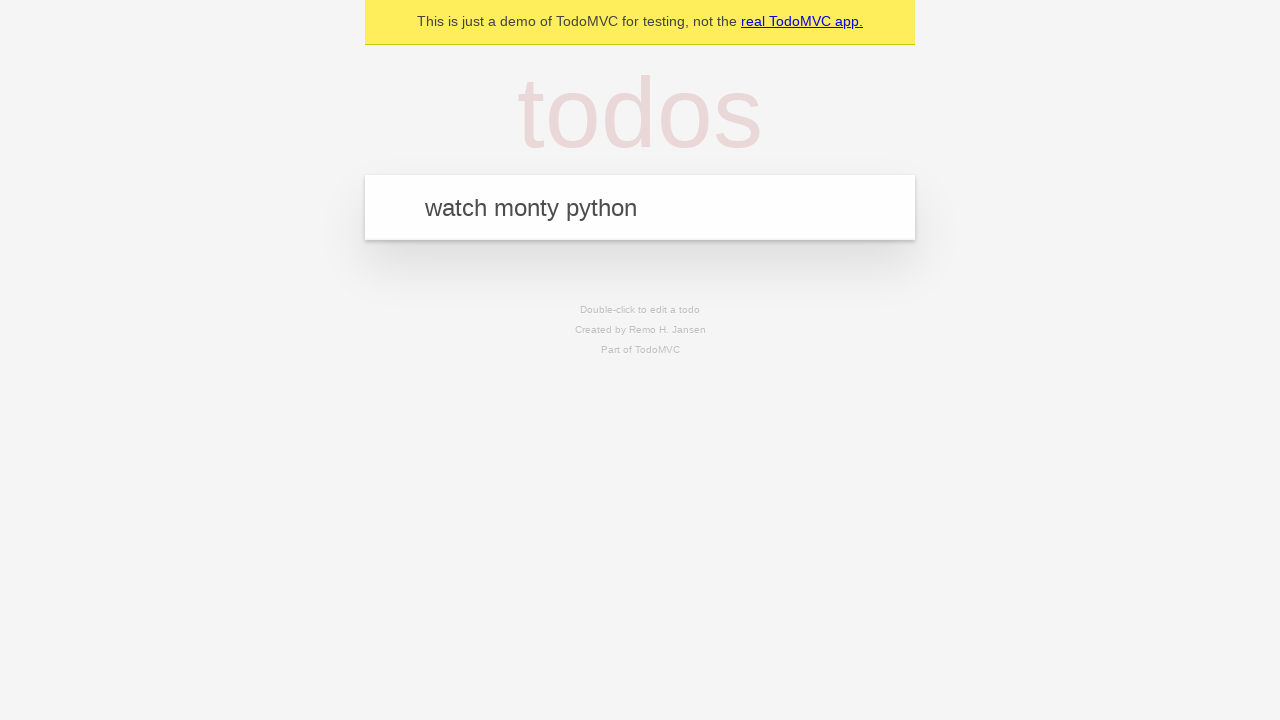

Pressed Enter to add 'watch monty python' to the todo list on internal:attr=[placeholder="What needs to be done?"i]
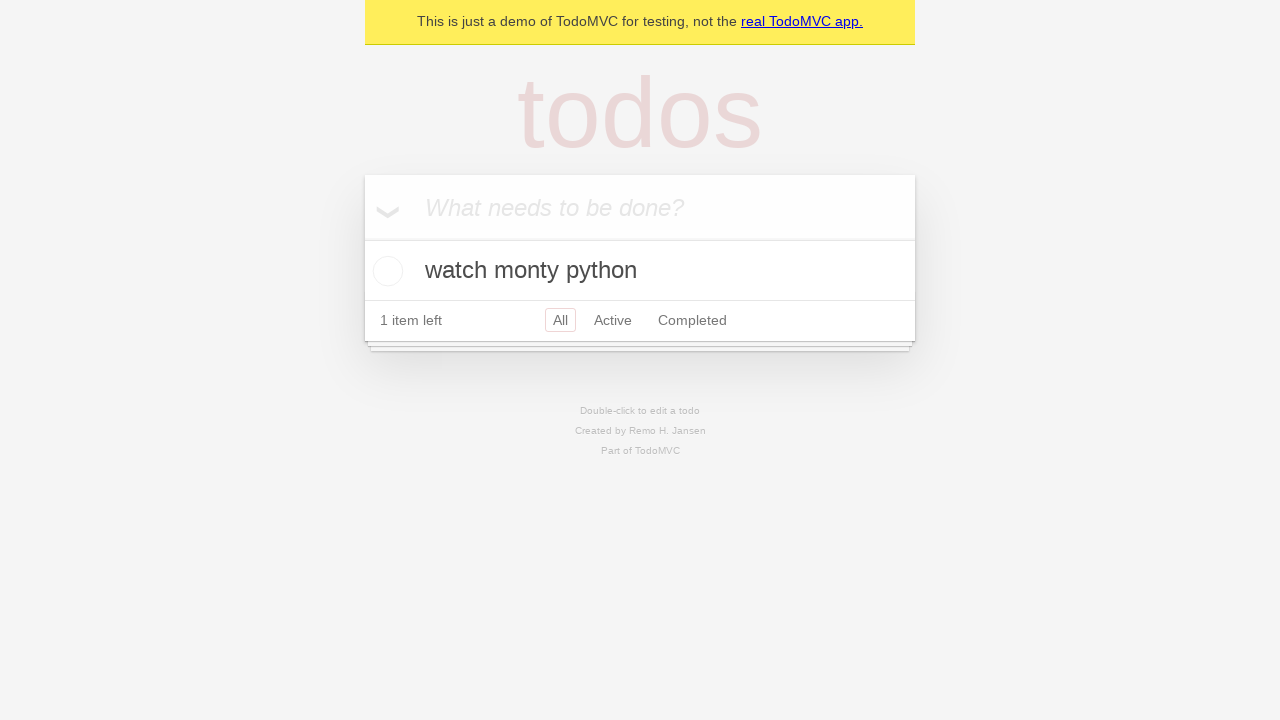

Filled todo input with 'feed the cat' on internal:attr=[placeholder="What needs to be done?"i]
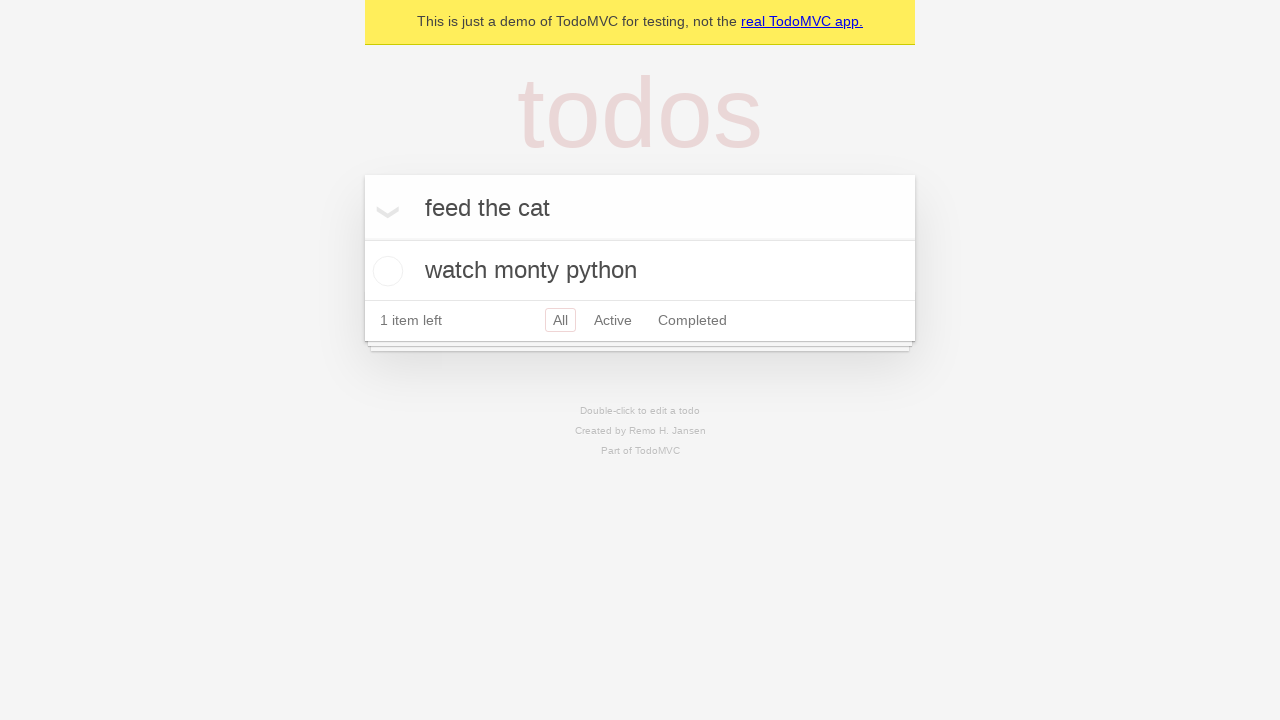

Pressed Enter to add 'feed the cat' to the todo list on internal:attr=[placeholder="What needs to be done?"i]
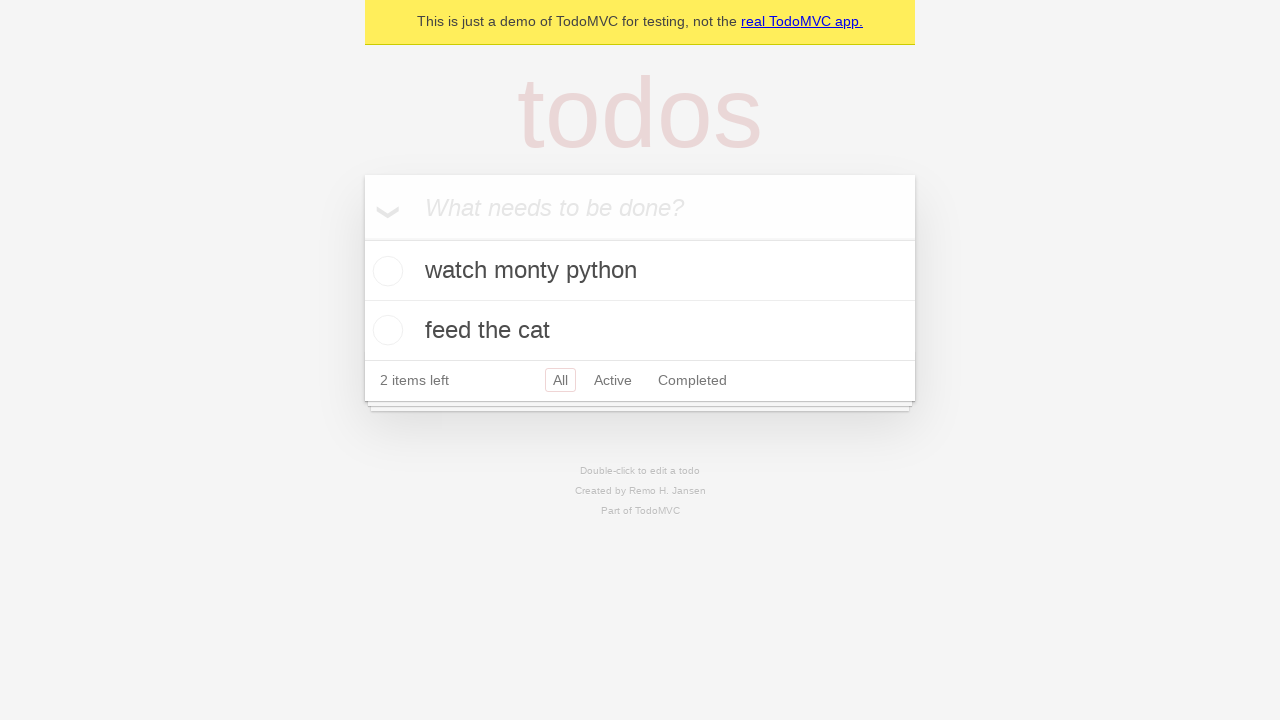

Waited for both todo items to appear in the DOM
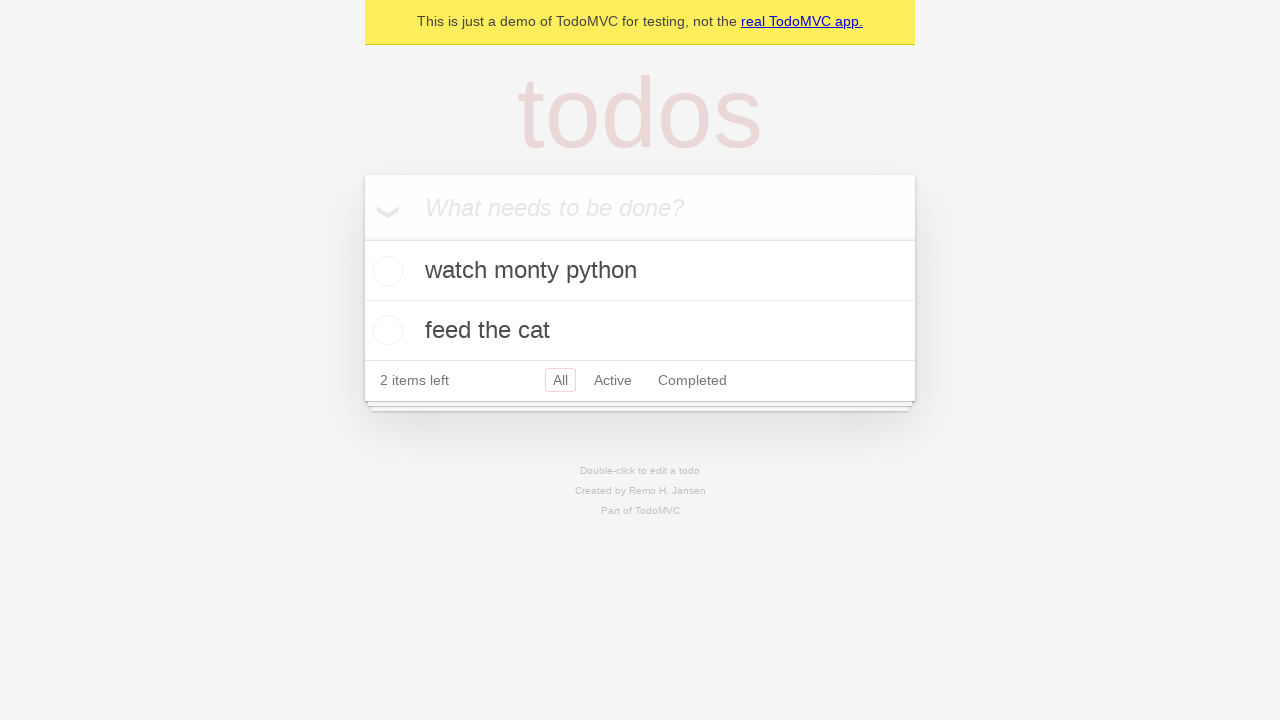

Located the first todo item
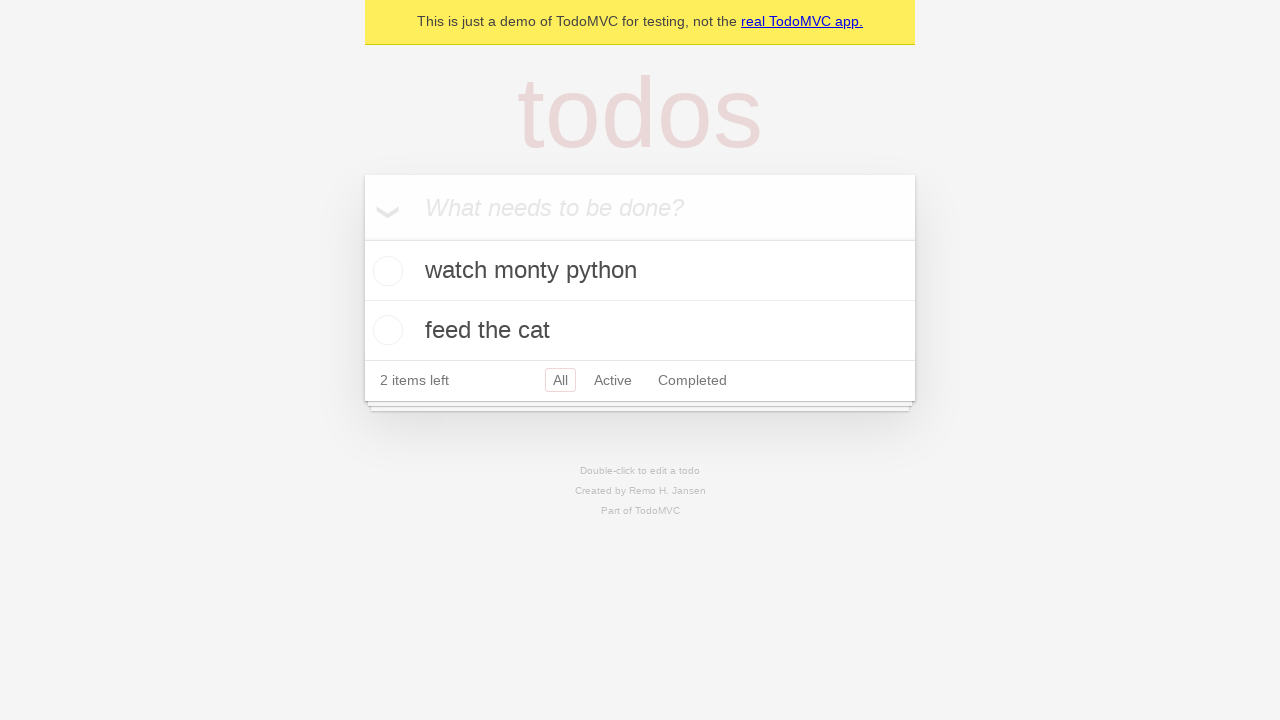

Located the checkbox for the first todo item
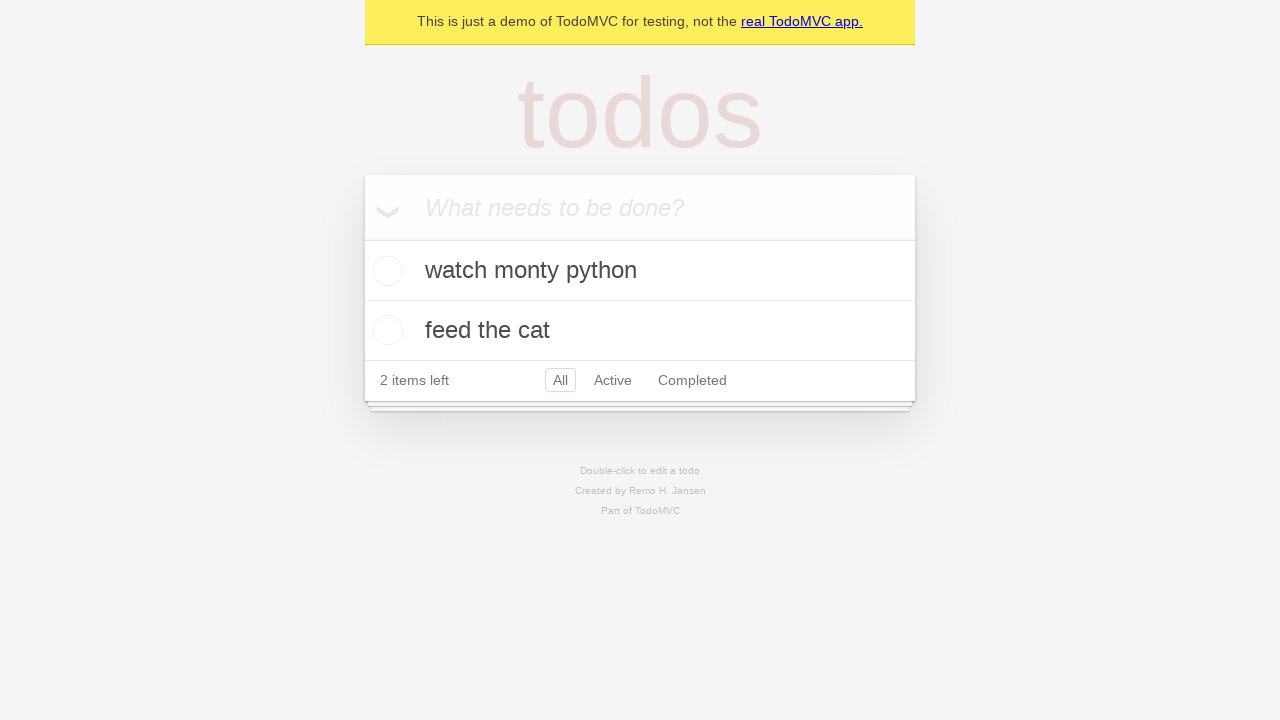

Checked the first todo item as complete at (385, 271) on internal:testid=[data-testid="todo-item"s] >> nth=0 >> internal:role=checkbox
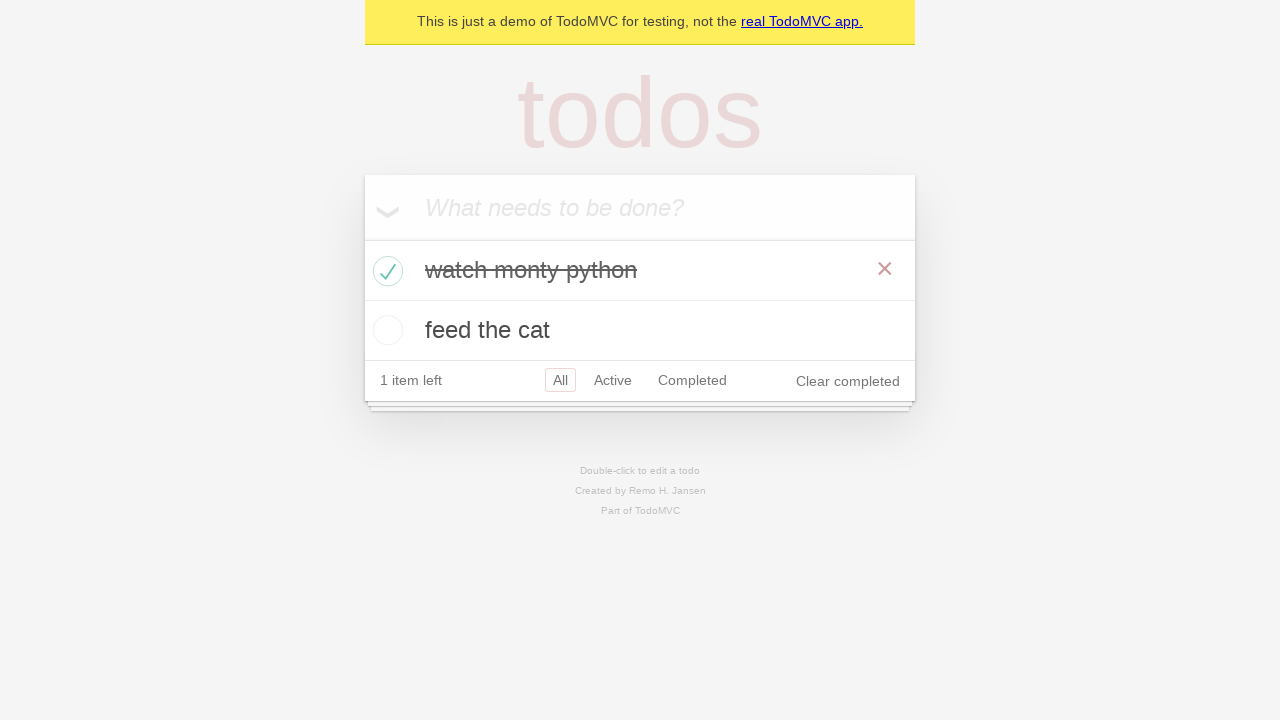

Unchecked the first todo item to mark it as incomplete at (385, 271) on internal:testid=[data-testid="todo-item"s] >> nth=0 >> internal:role=checkbox
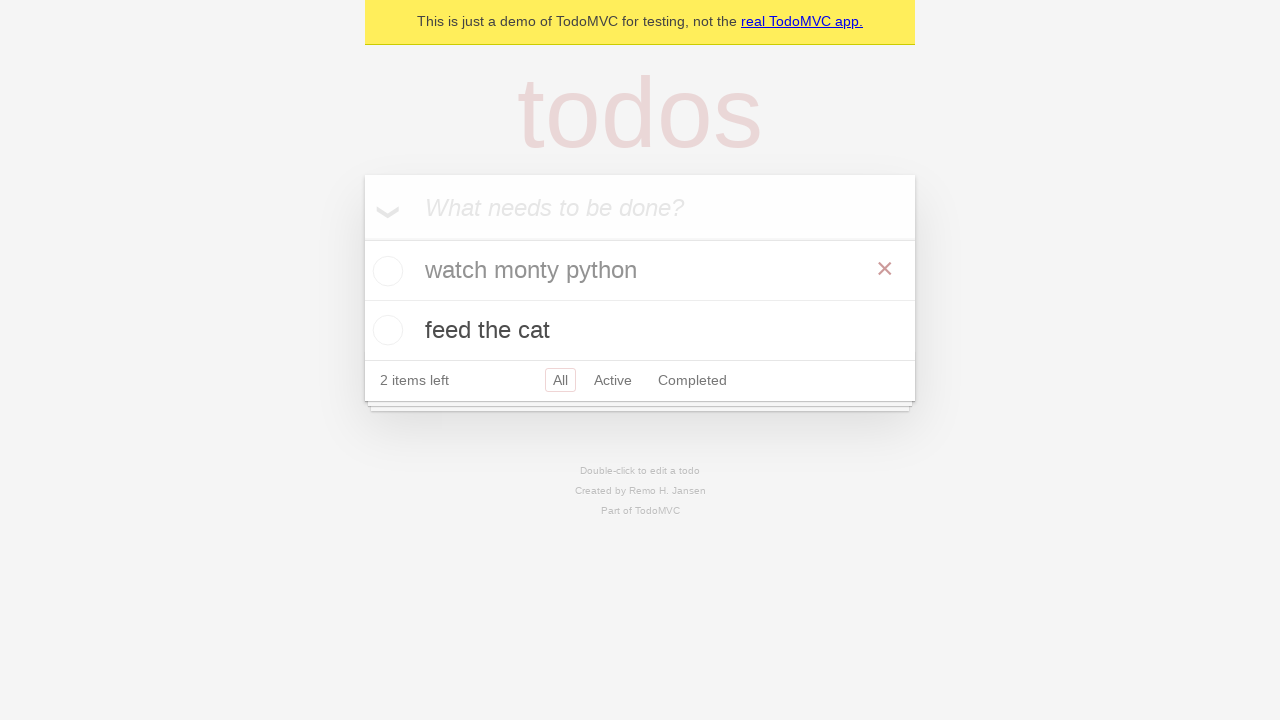

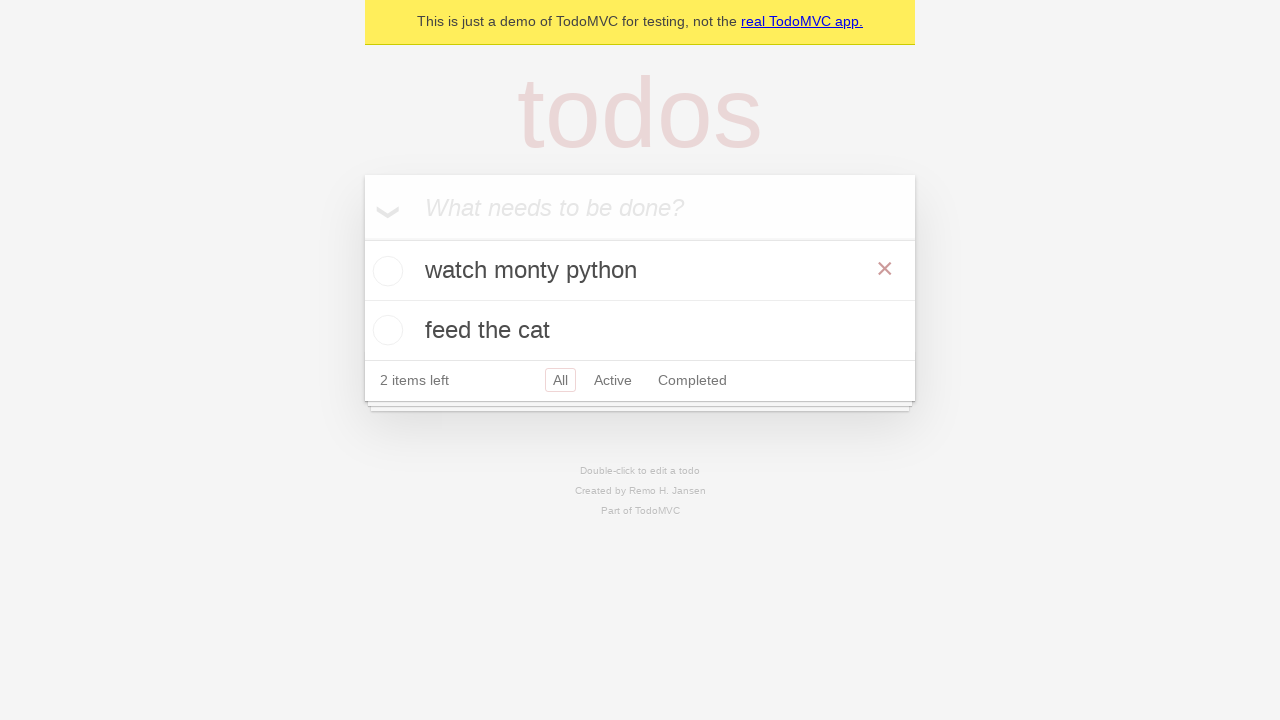